Tests the 'More about the service' link by clicking it and verifying navigation to the correct URL

Starting URL: https://www.mts.by/

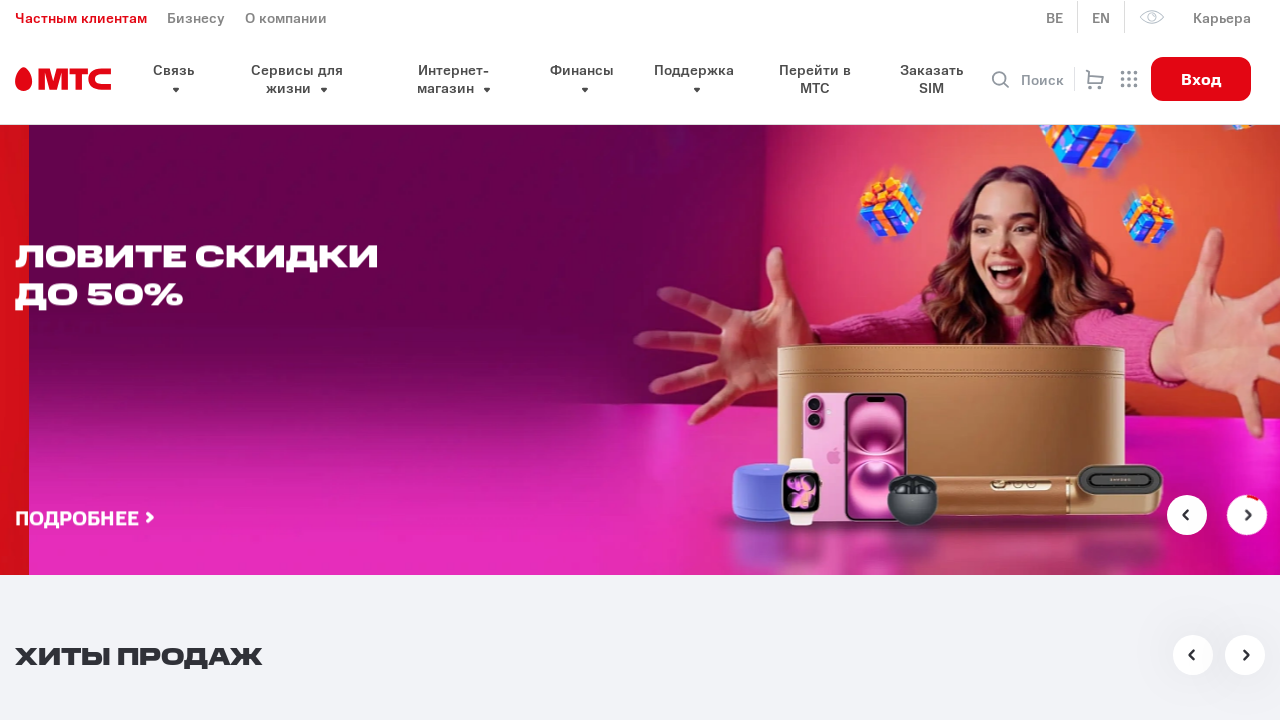

Clicked on 'More about the service' link at (190, 361) on xpath=//a[text()='Подробнее о сервисе']
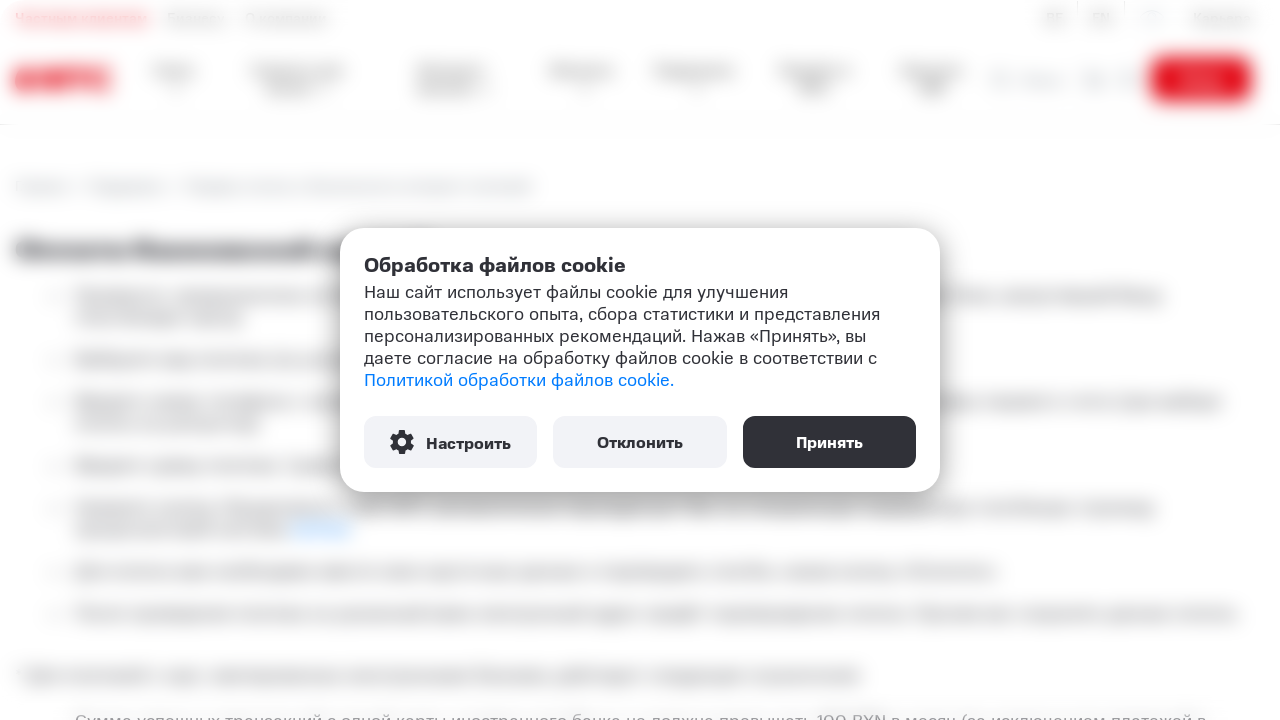

Waited for navigation to the service details page
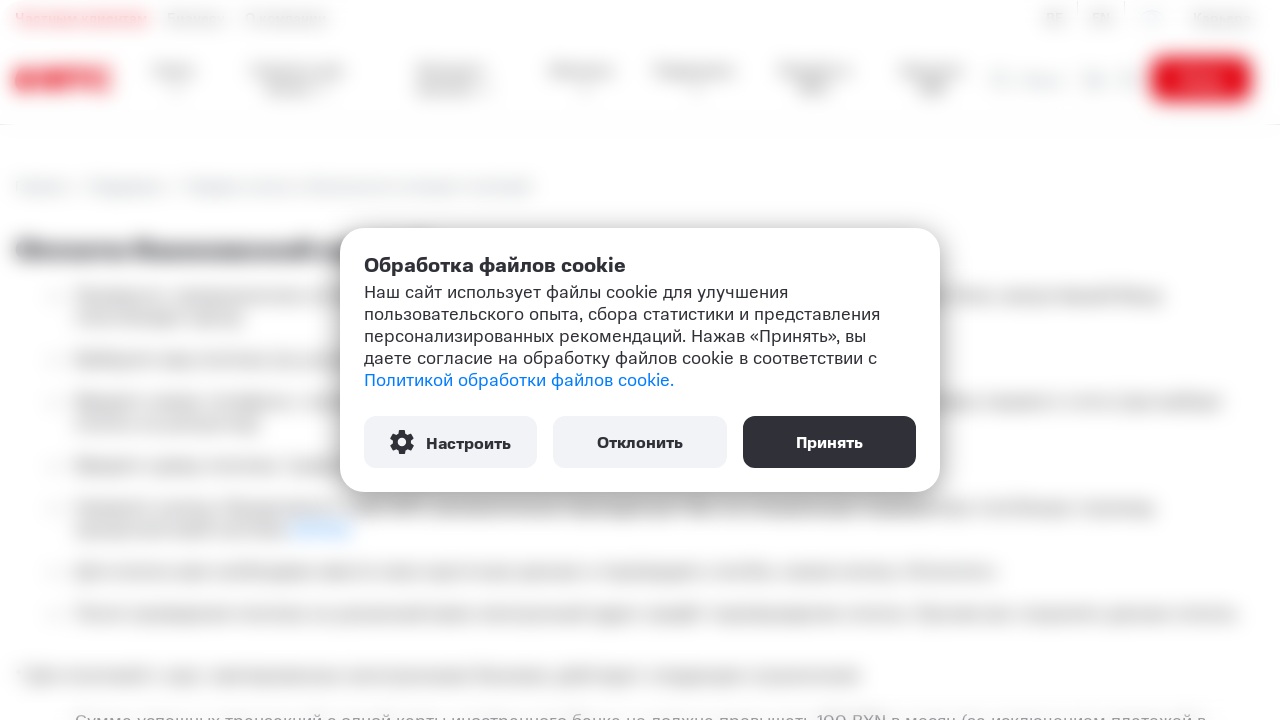

Verified that the current URL matches the expected service details page URL
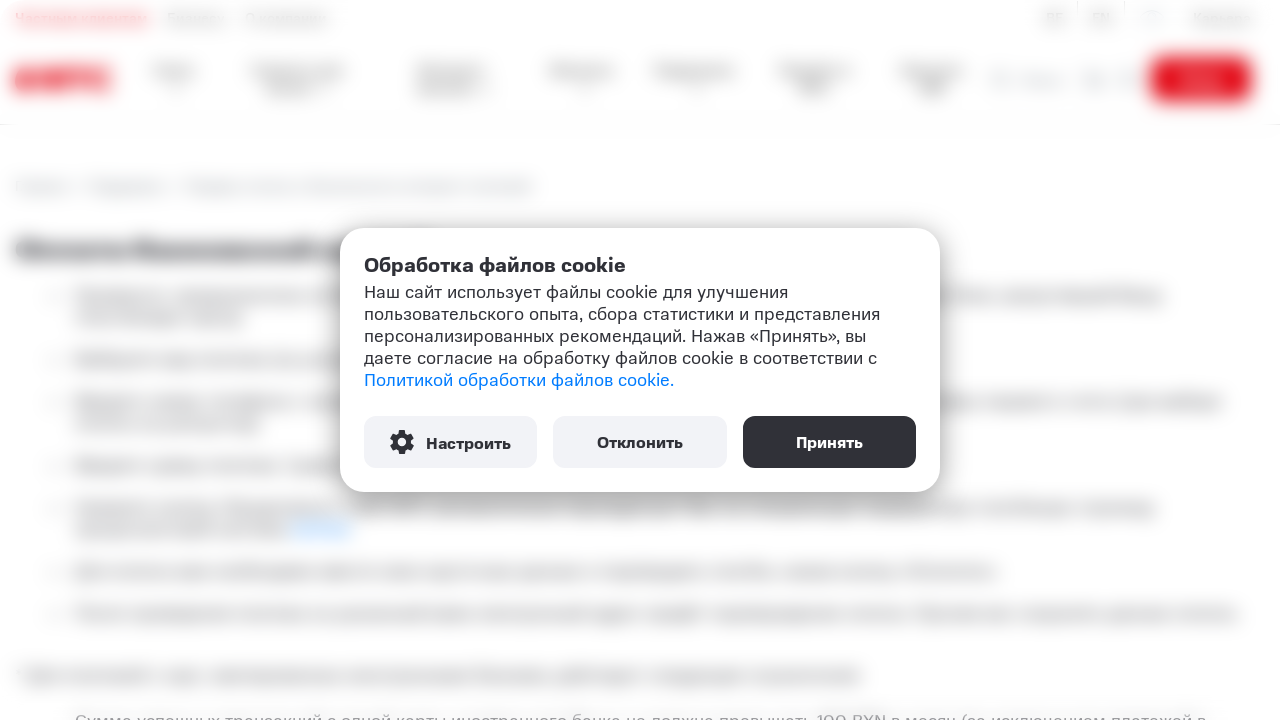

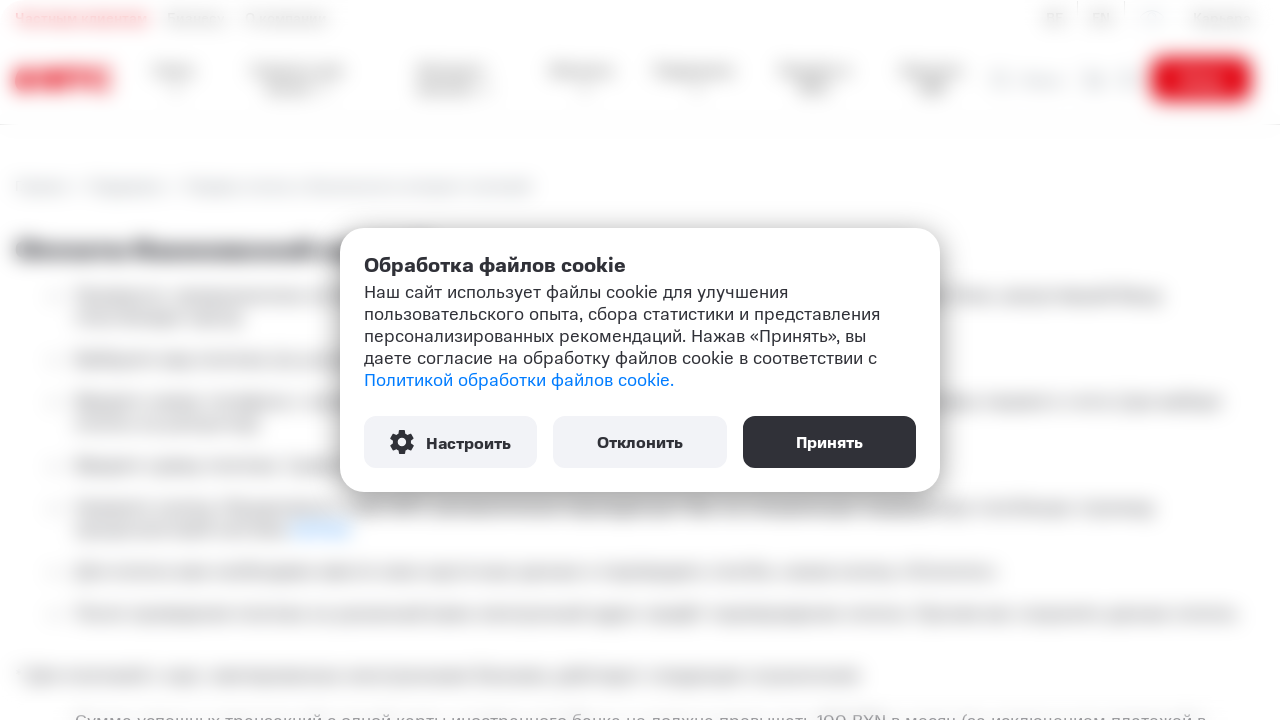